Tests clicking a prompt button, entering text into the prompt dialog, accepting it, and verifying the entered text appears on the page

Starting URL: https://kristinek.github.io/site/examples/alerts_popups

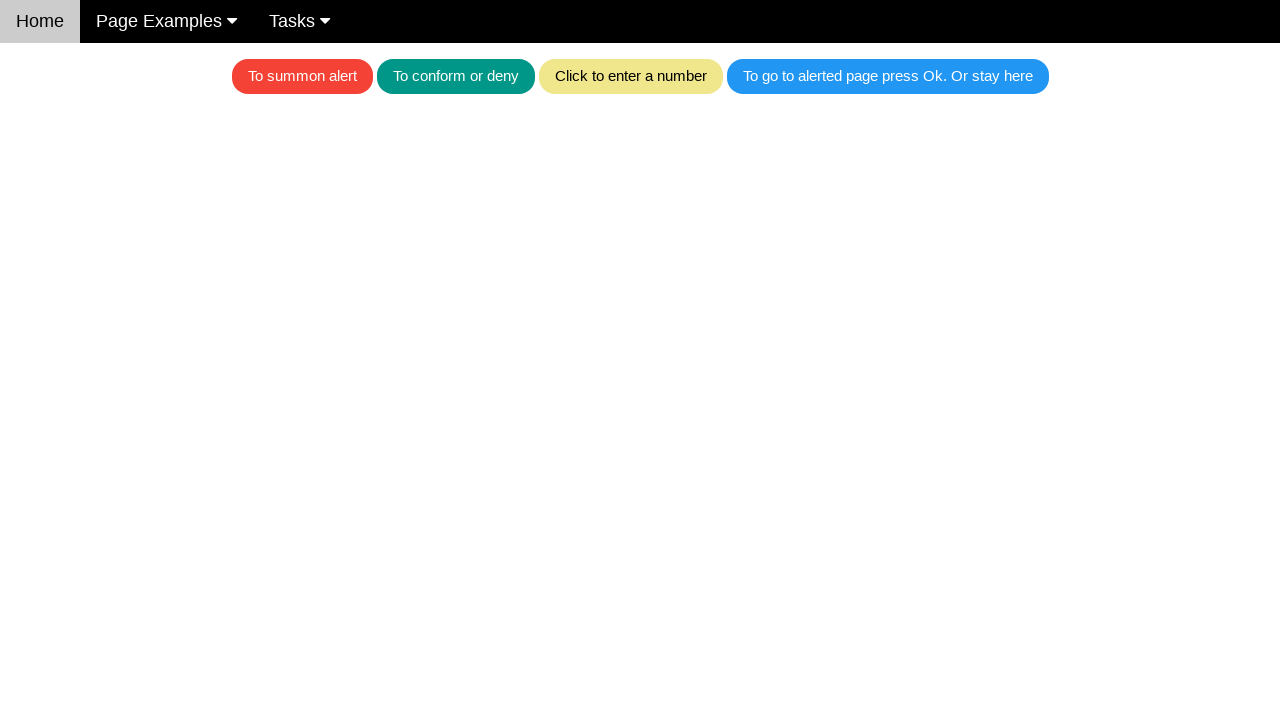

Set up dialog handler to accept prompt with text '1234'
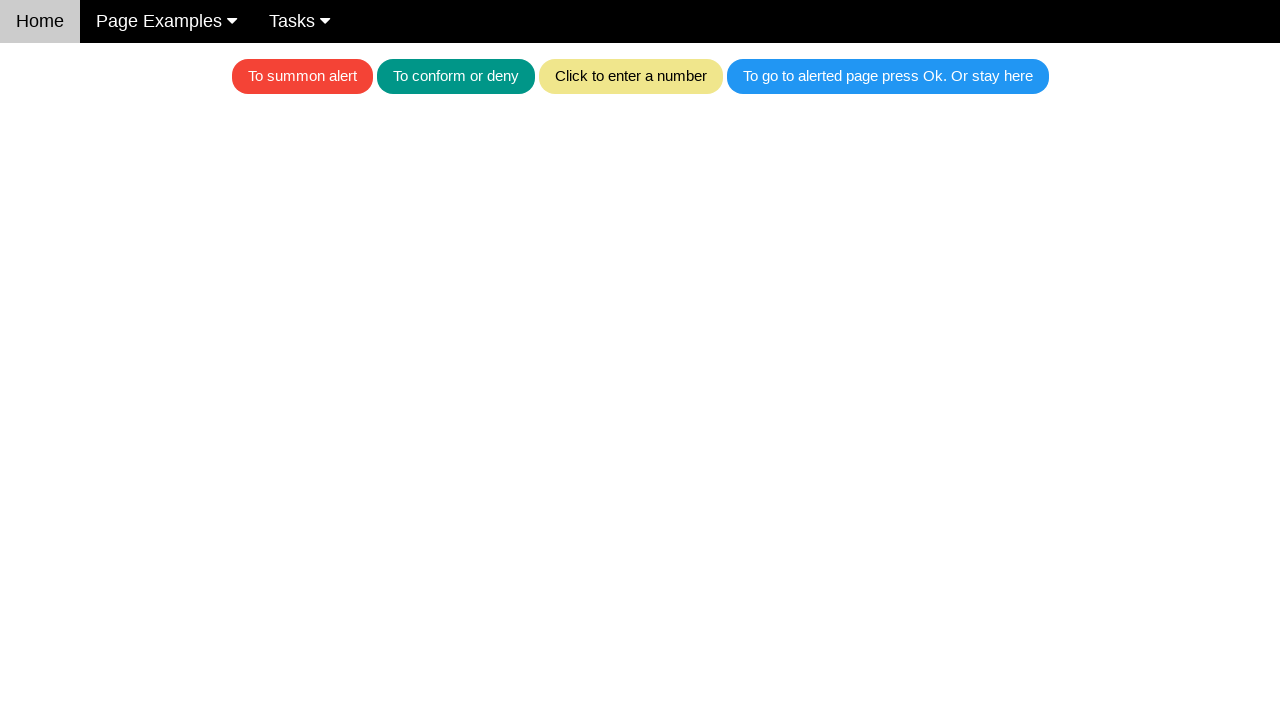

Clicked the khaki prompt button at (630, 76) on .w3-khaki
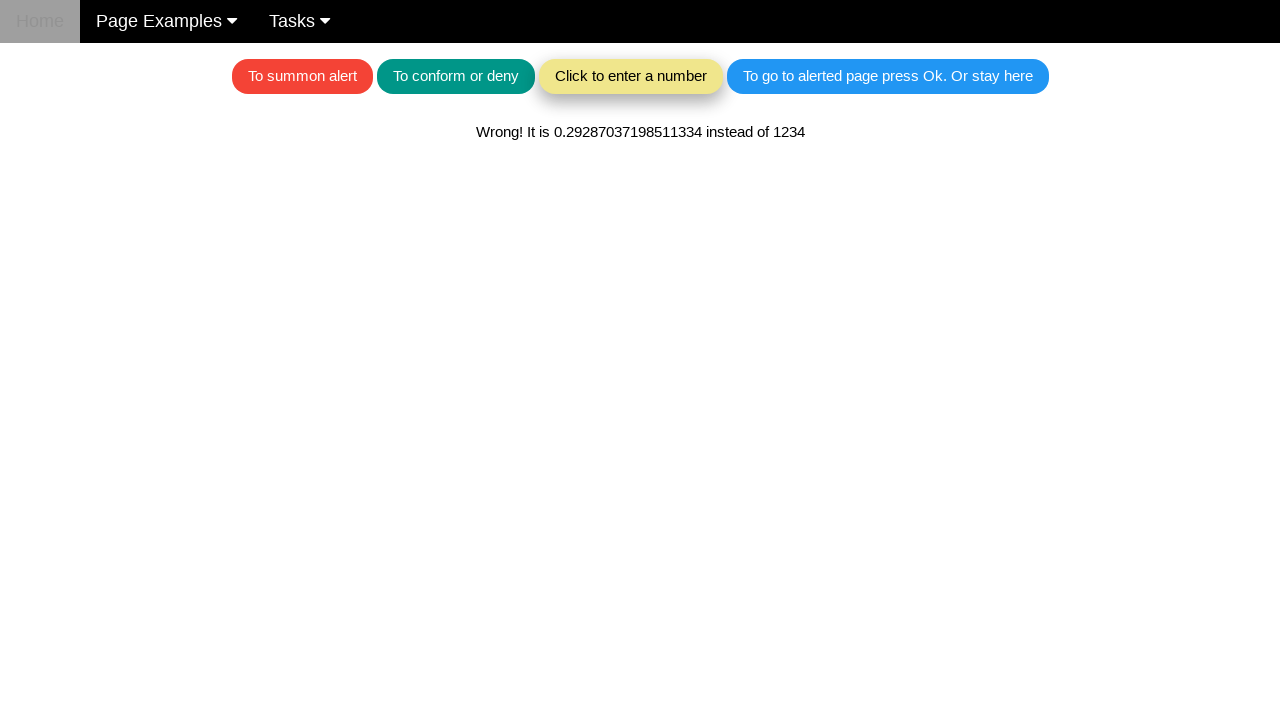

Verified entered text appears in #textForAlerts element
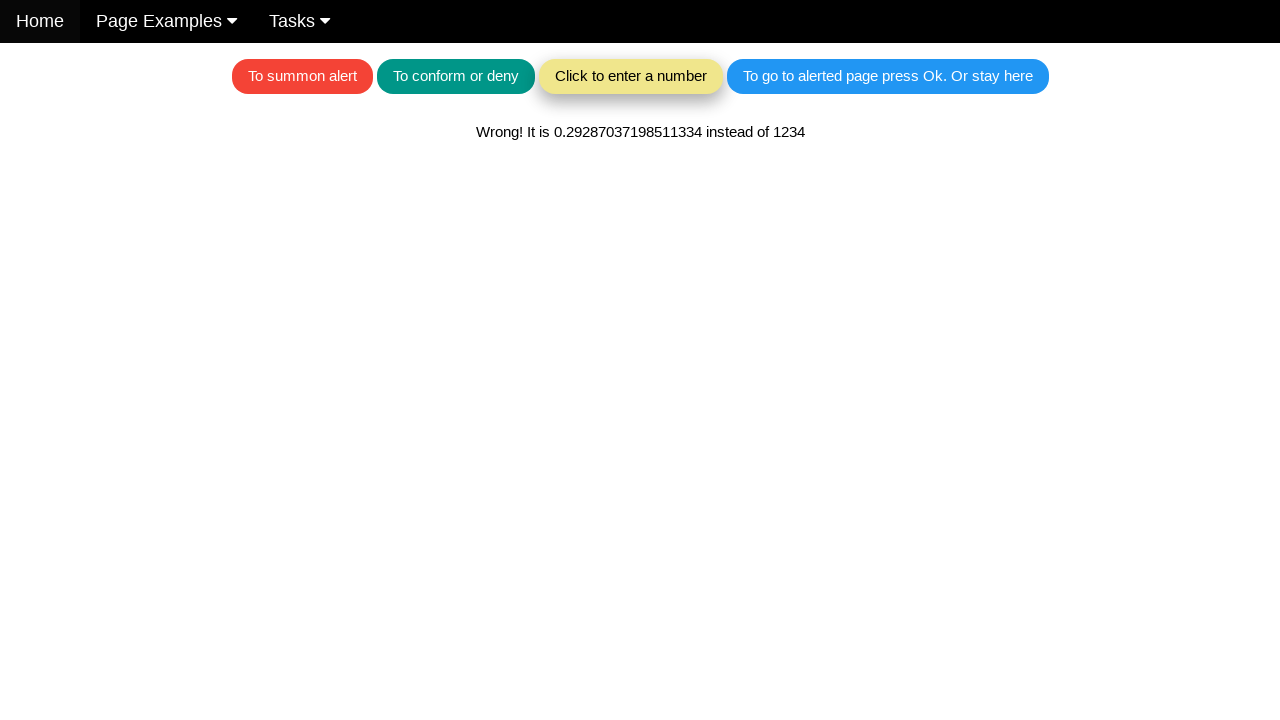

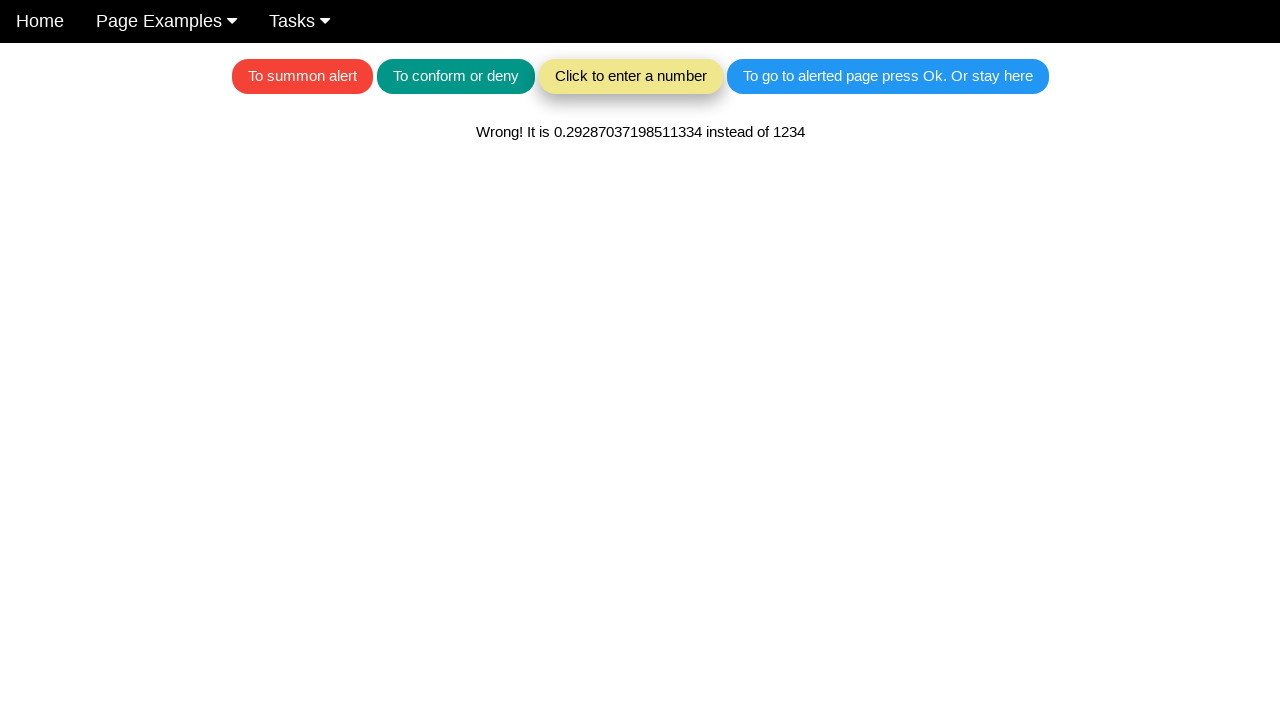